Tests navigation on bongobd.com by clicking on the Movies menu item and then selecting a content item from the movies section

Starting URL: https://bongobd.com

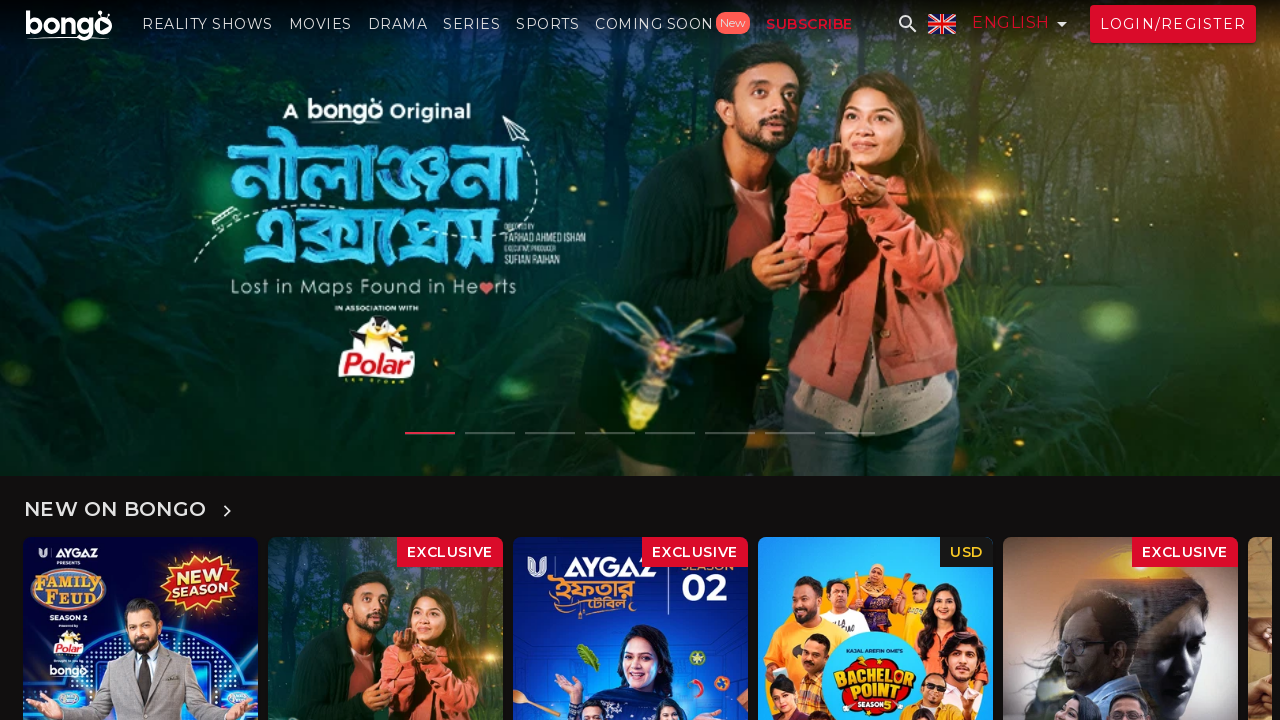

Waited for header to load
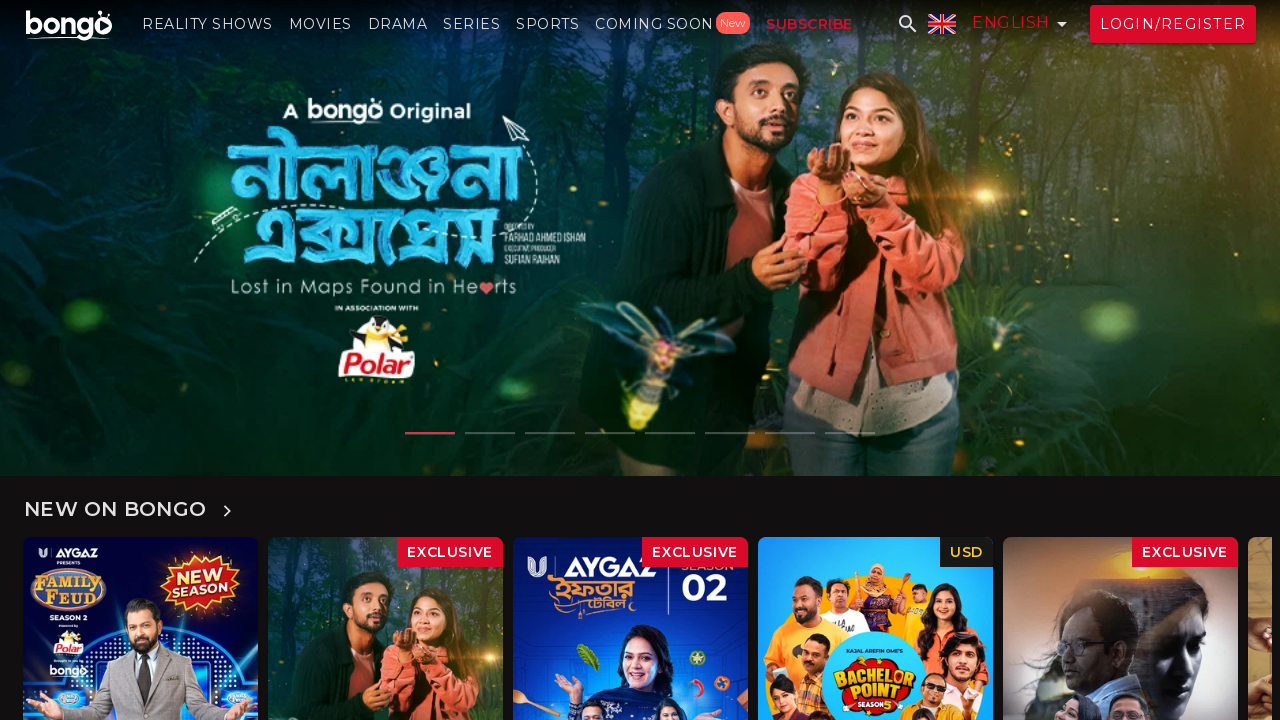

Clicked on Movies menu item at (320, 24) on a:has-text("Movies")
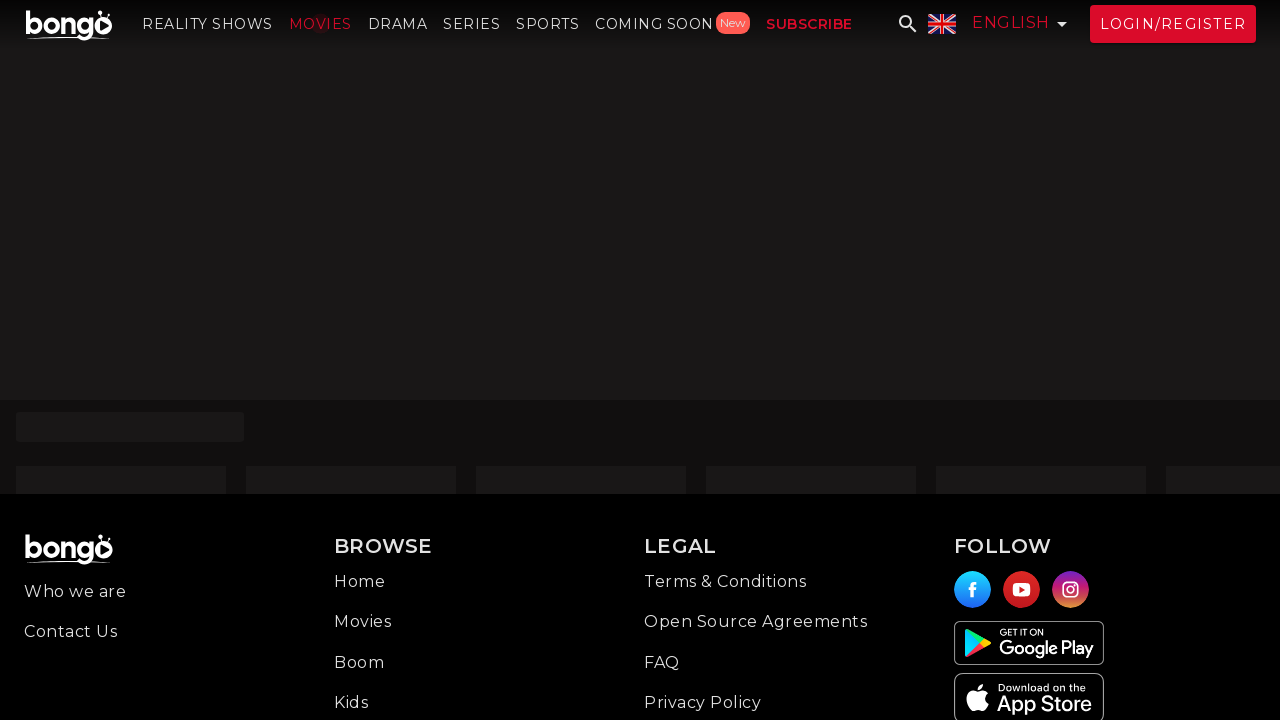

Waited for movies section to load
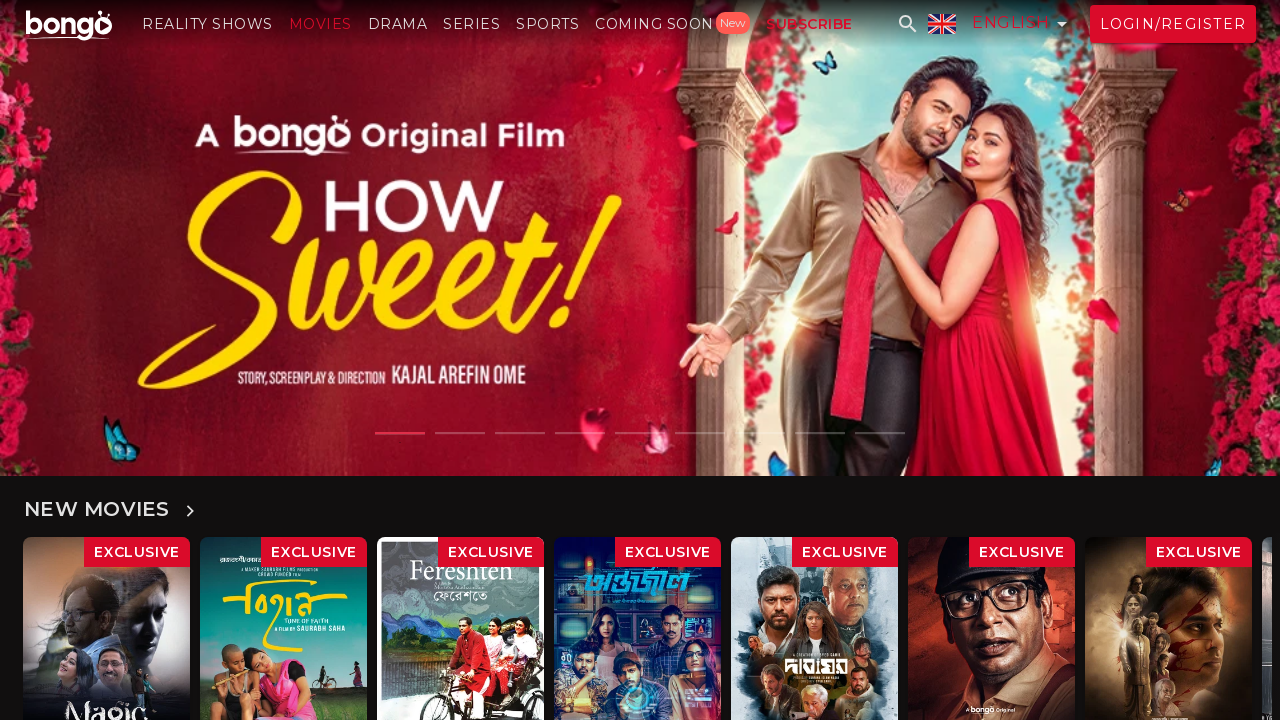

Clicked on the first content item from movies section at (106, 596) on div[class*="content"] a >> nth=0
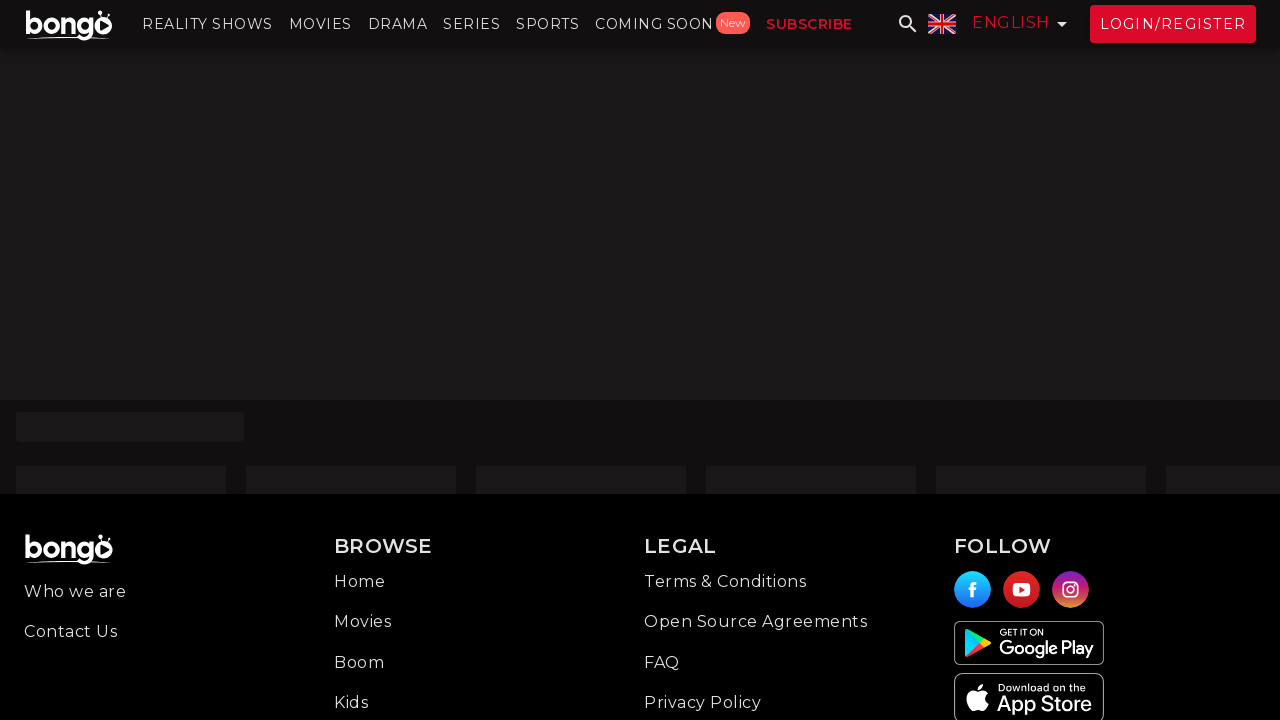

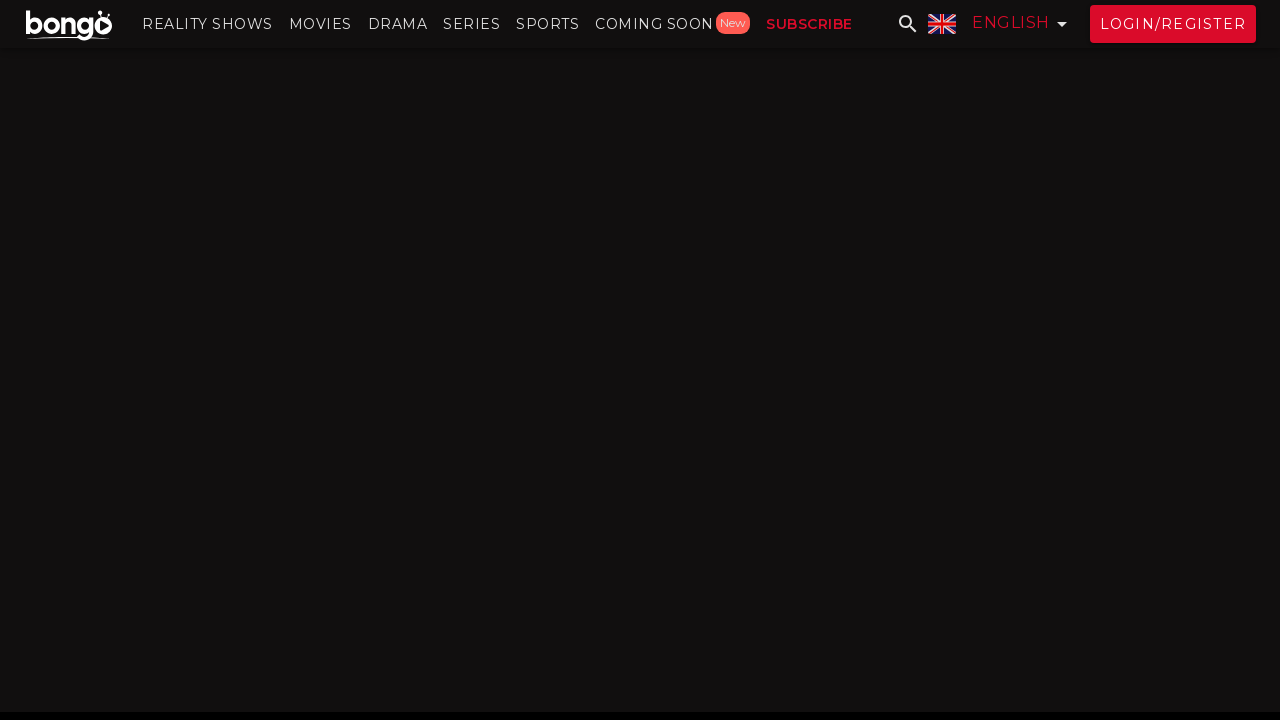